Verifies that the page title does not contain the word "Rest"

Starting URL: https://www.bestbuy.com/

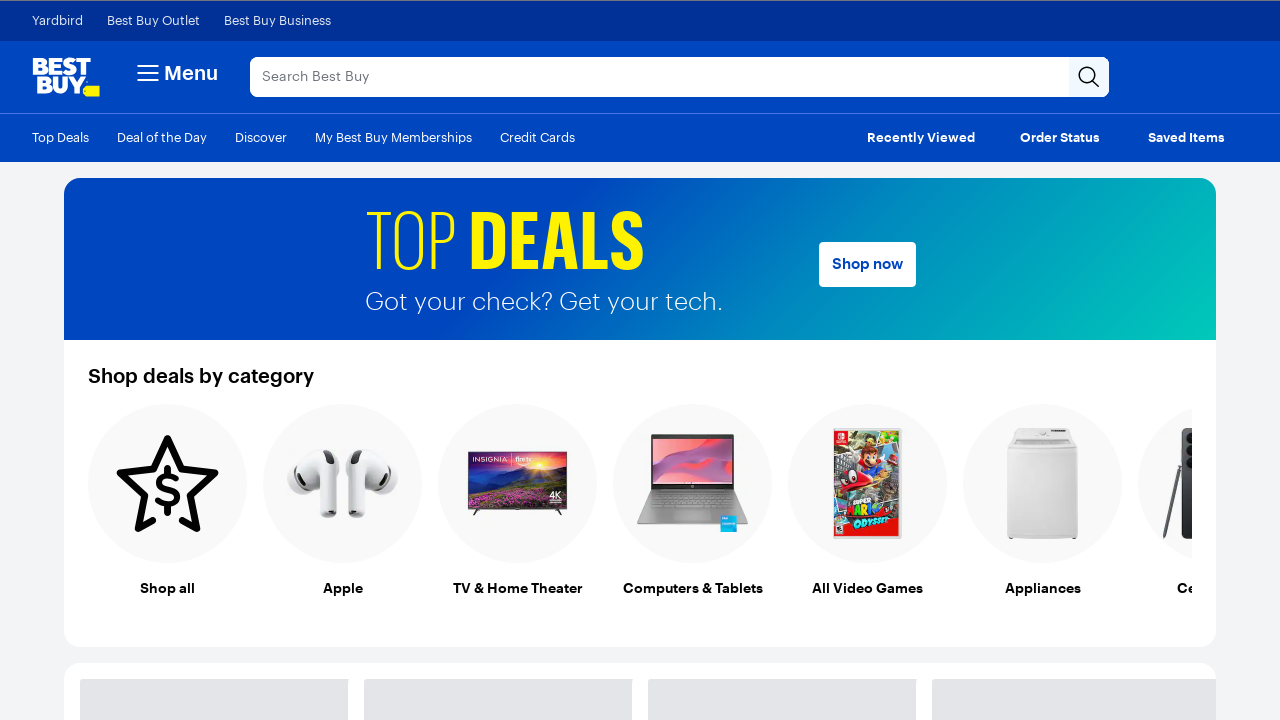

Navigated to https://www.bestbuy.com/
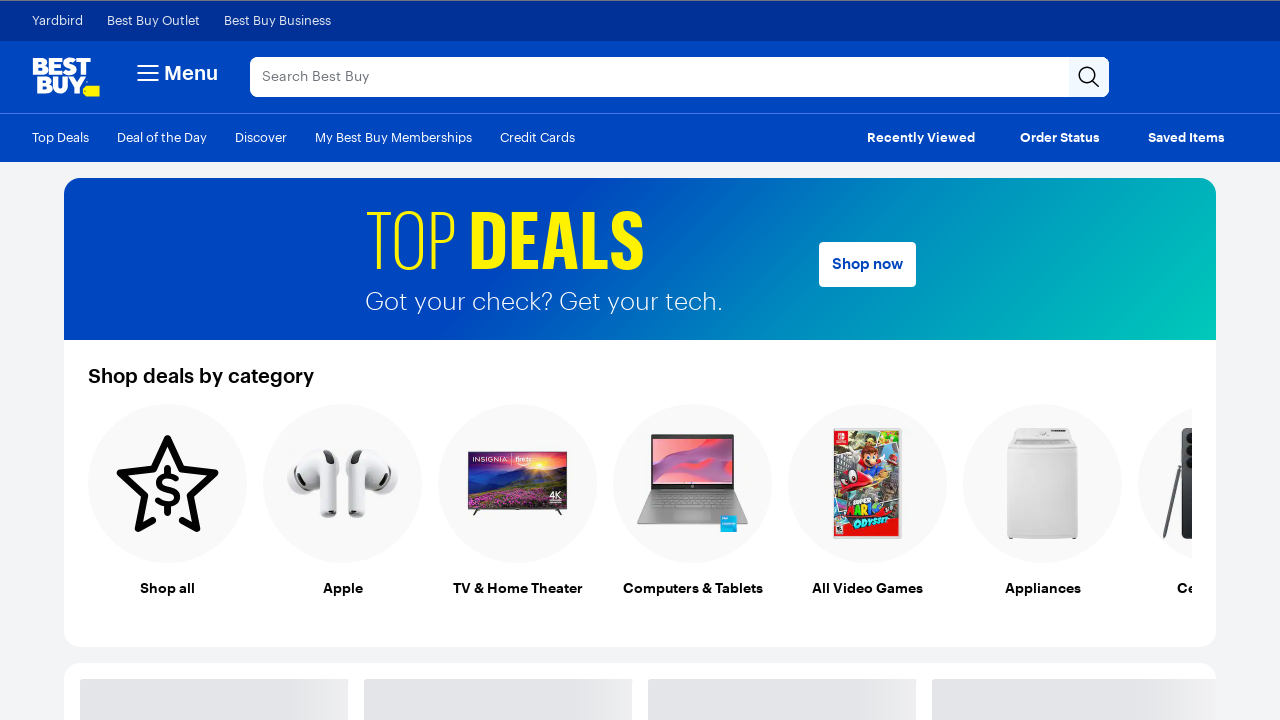

Retrieved page title
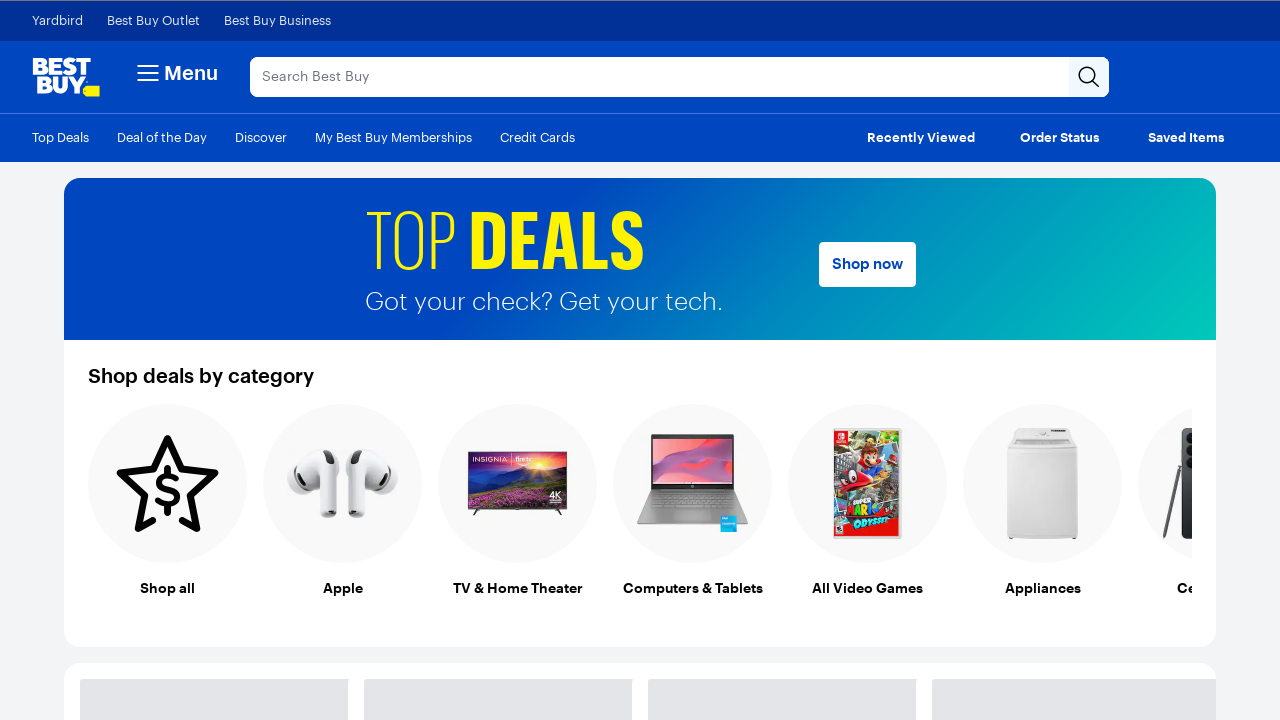

Verified that page title does not contain 'Rest'
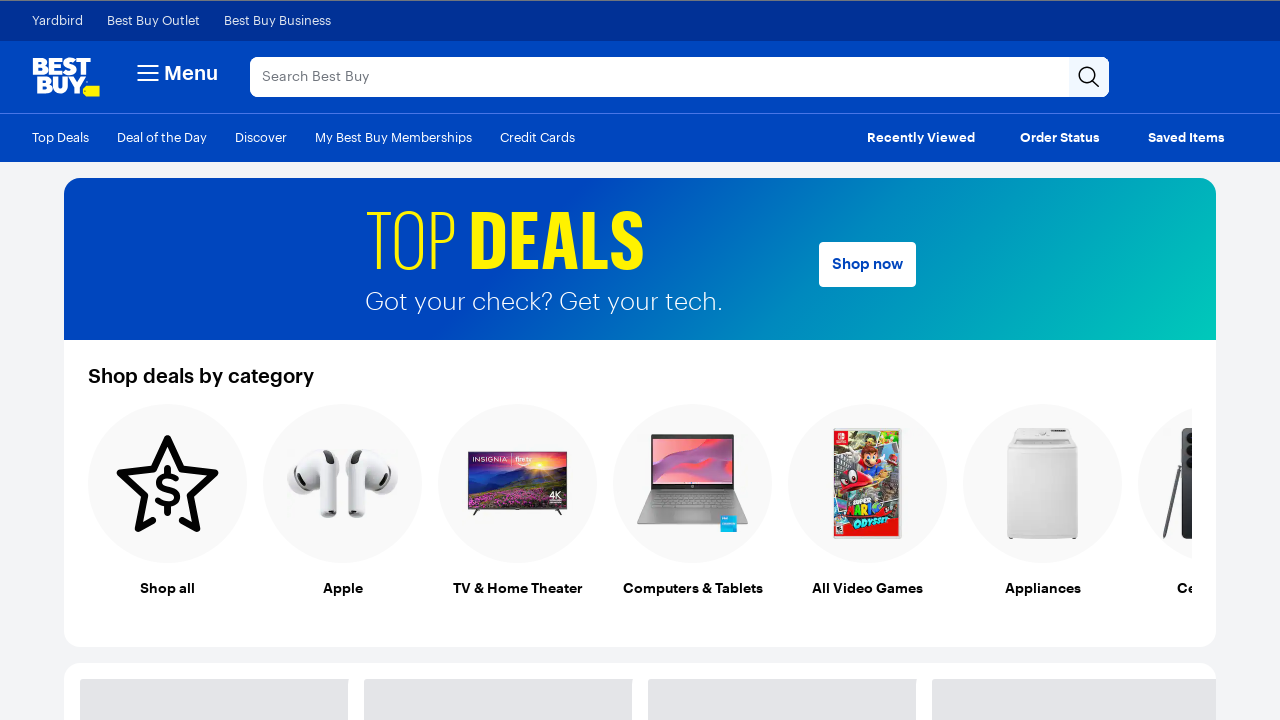

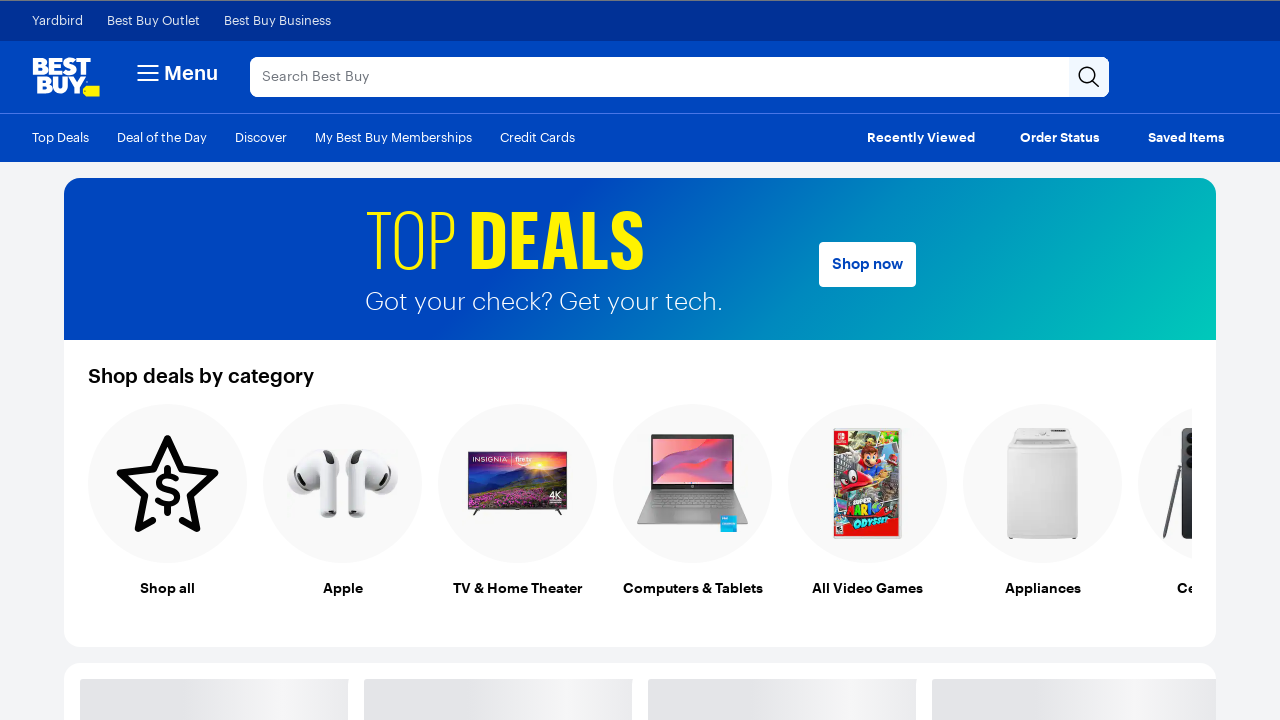